Tests filtering to display only active (uncompleted) todo items

Starting URL: https://demo.playwright.dev/todomvc

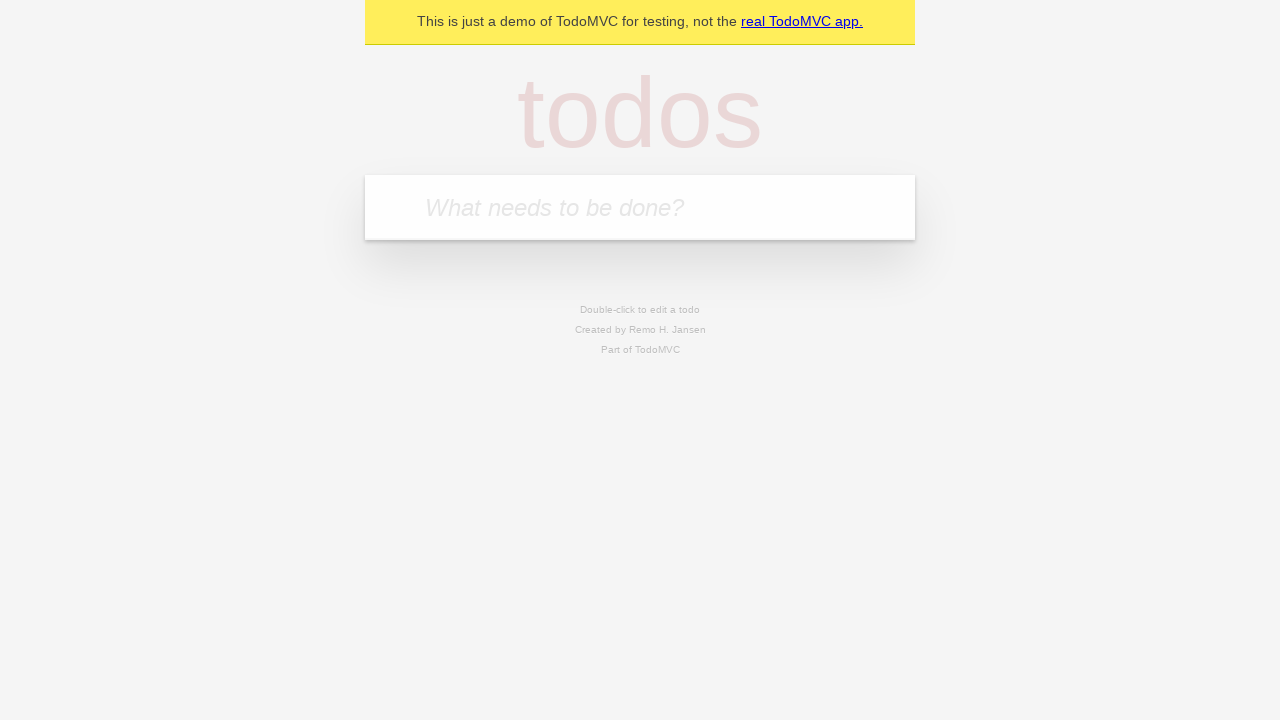

Filled todo input with 'buy some cheese' on internal:attr=[placeholder="What needs to be done?"i]
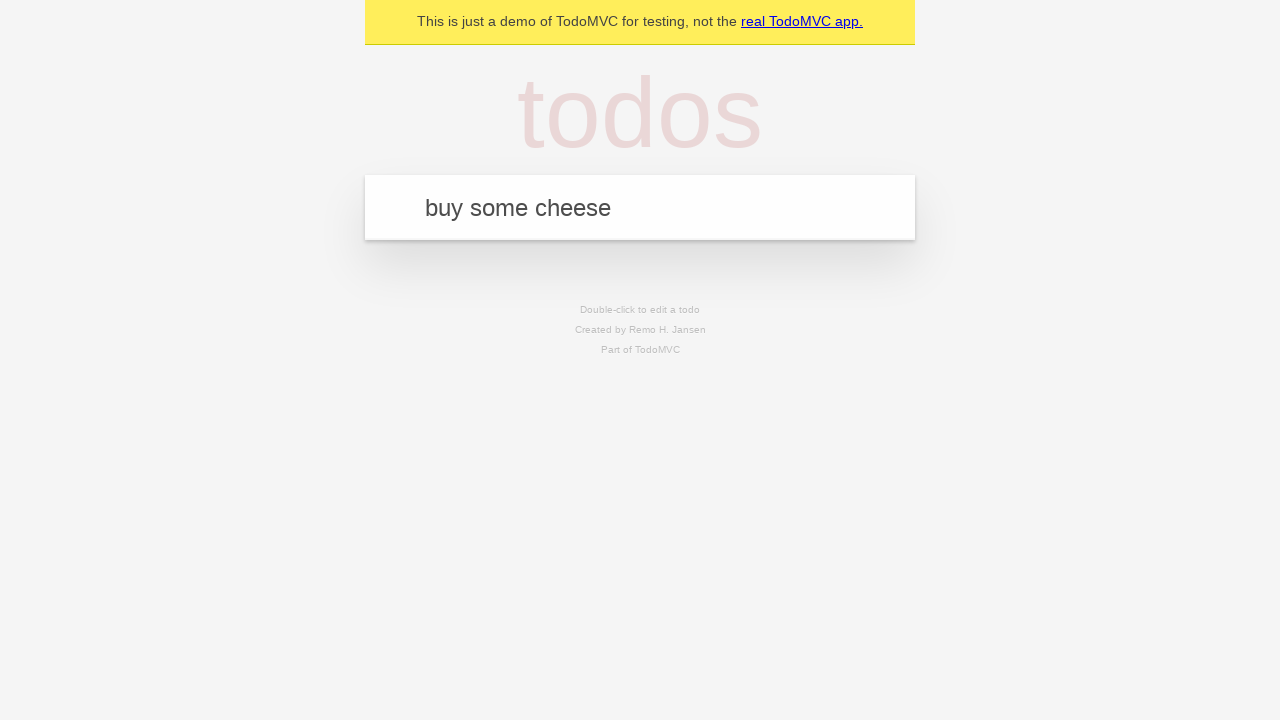

Pressed Enter to create todo 'buy some cheese' on internal:attr=[placeholder="What needs to be done?"i]
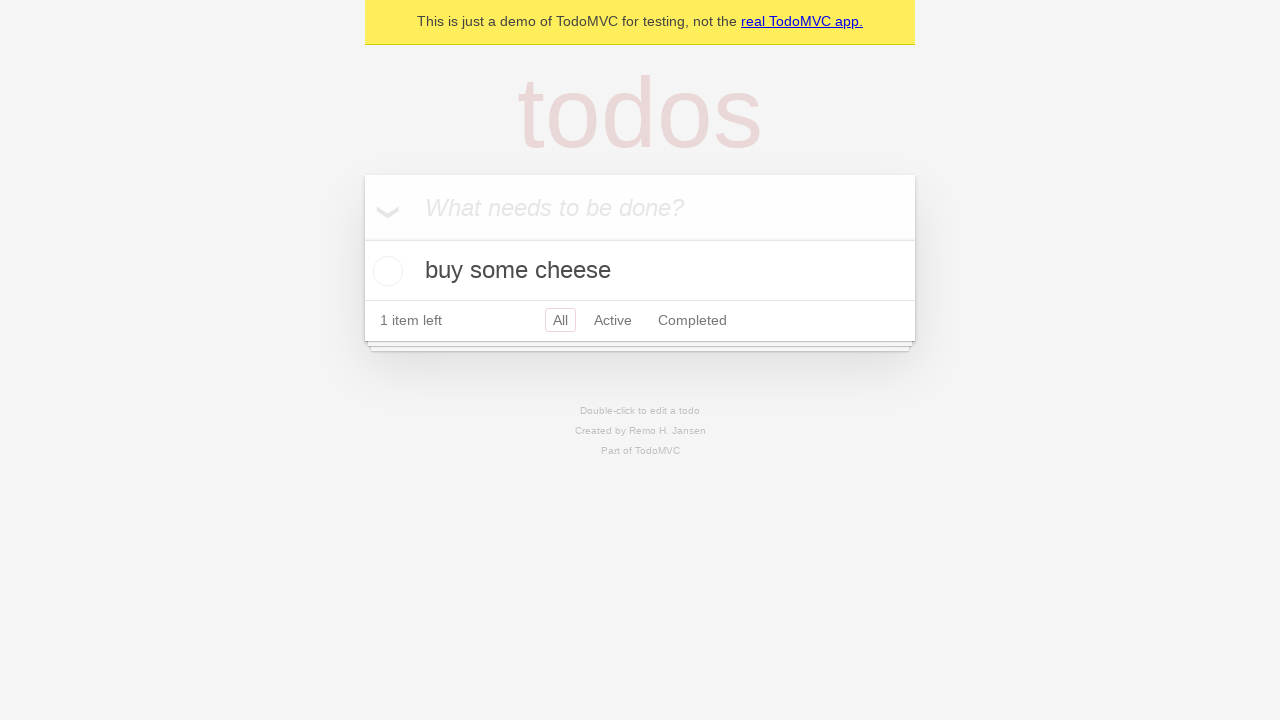

Filled todo input with 'feed the cat' on internal:attr=[placeholder="What needs to be done?"i]
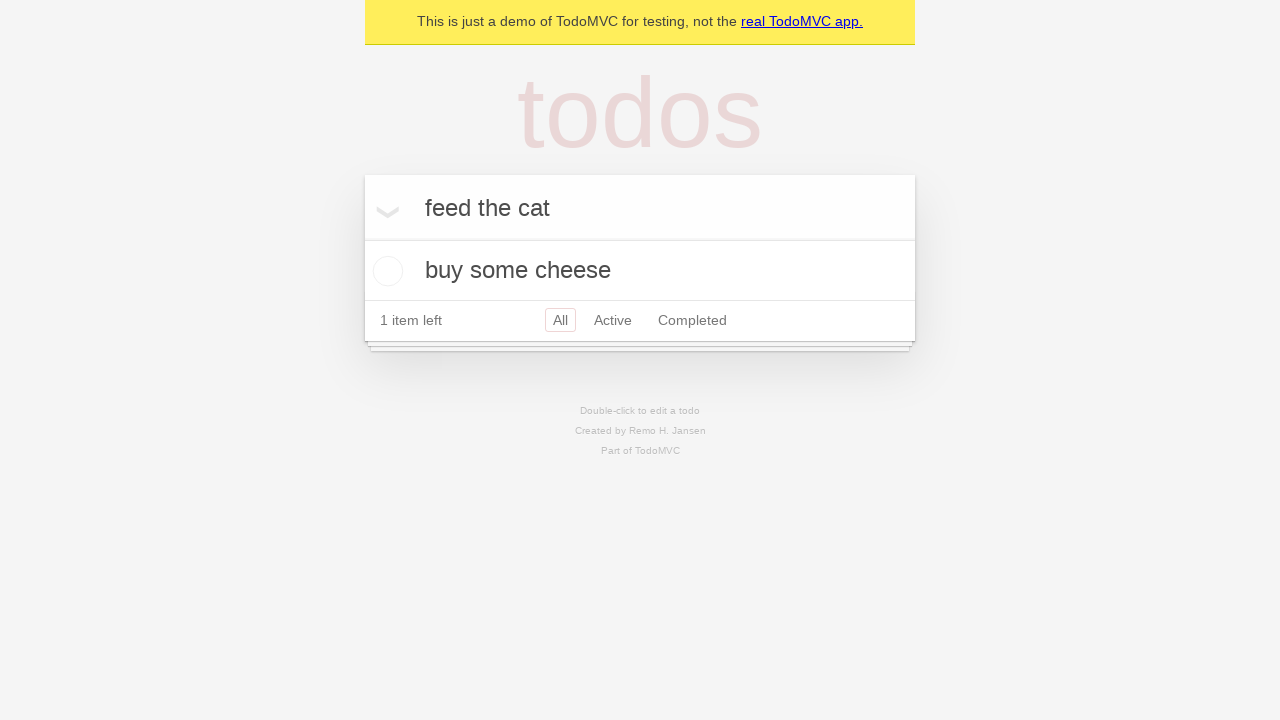

Pressed Enter to create todo 'feed the cat' on internal:attr=[placeholder="What needs to be done?"i]
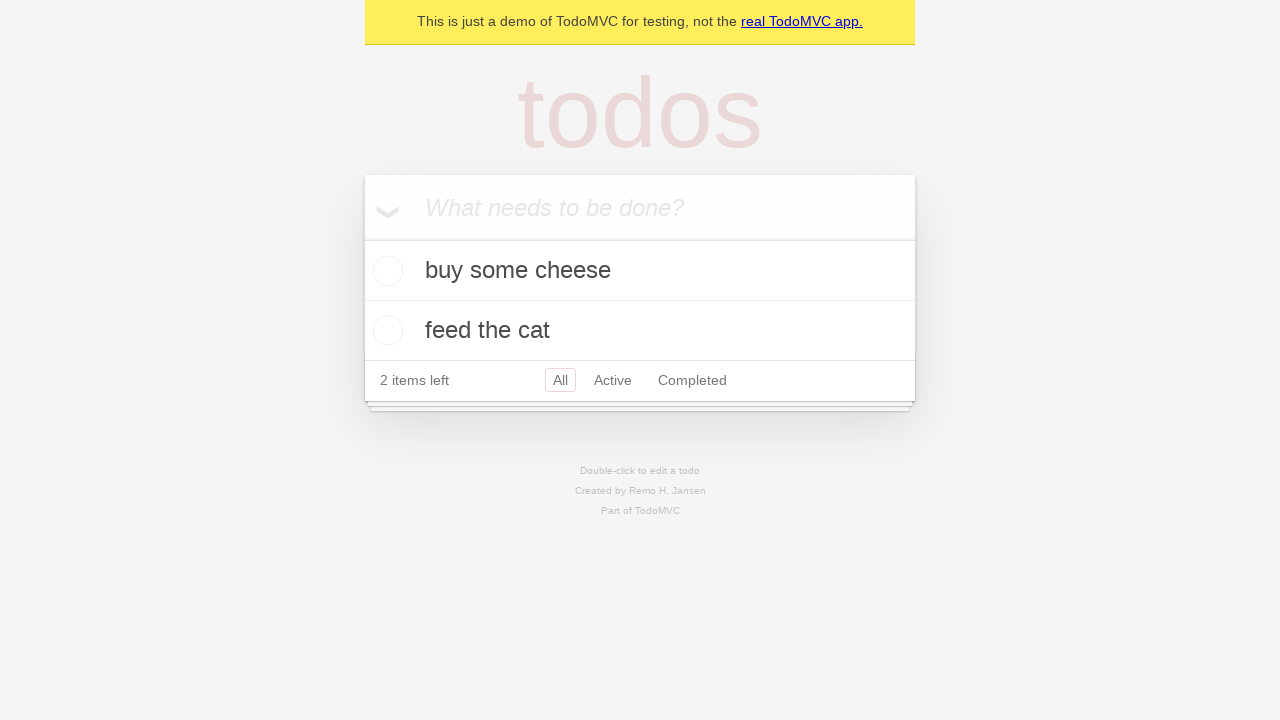

Filled todo input with 'book a doctors appointment' on internal:attr=[placeholder="What needs to be done?"i]
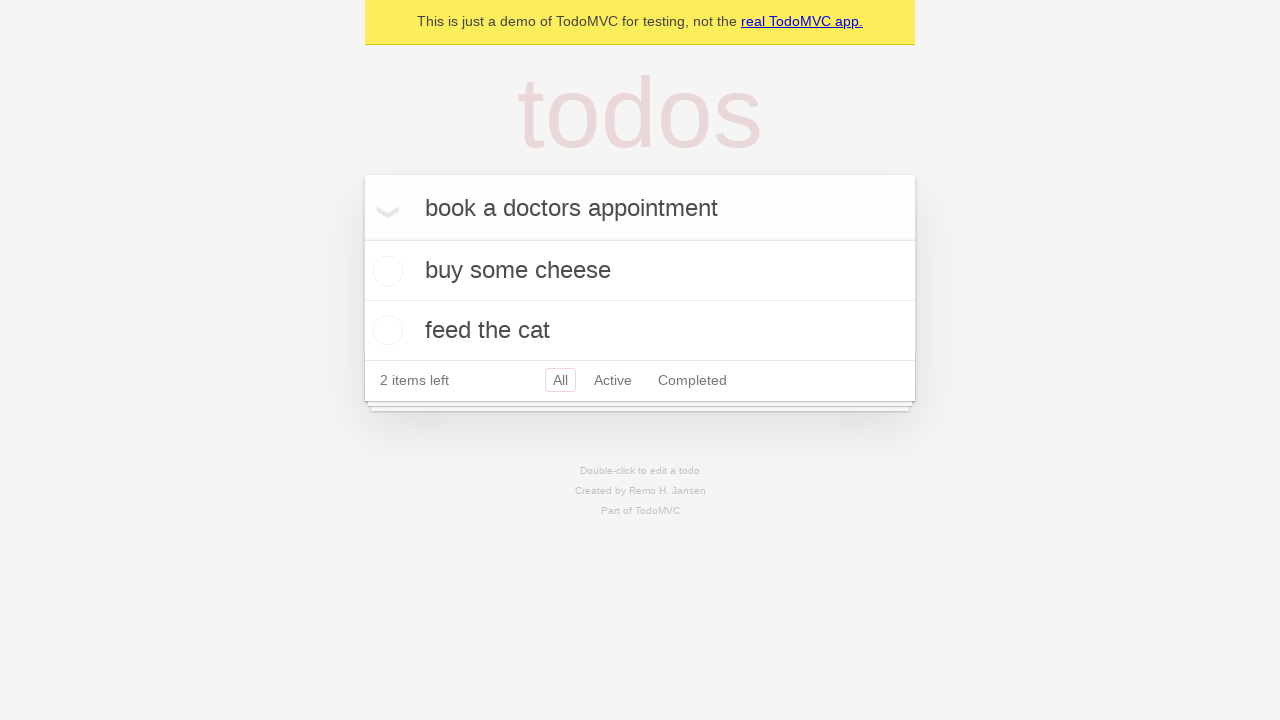

Pressed Enter to create todo 'book a doctors appointment' on internal:attr=[placeholder="What needs to be done?"i]
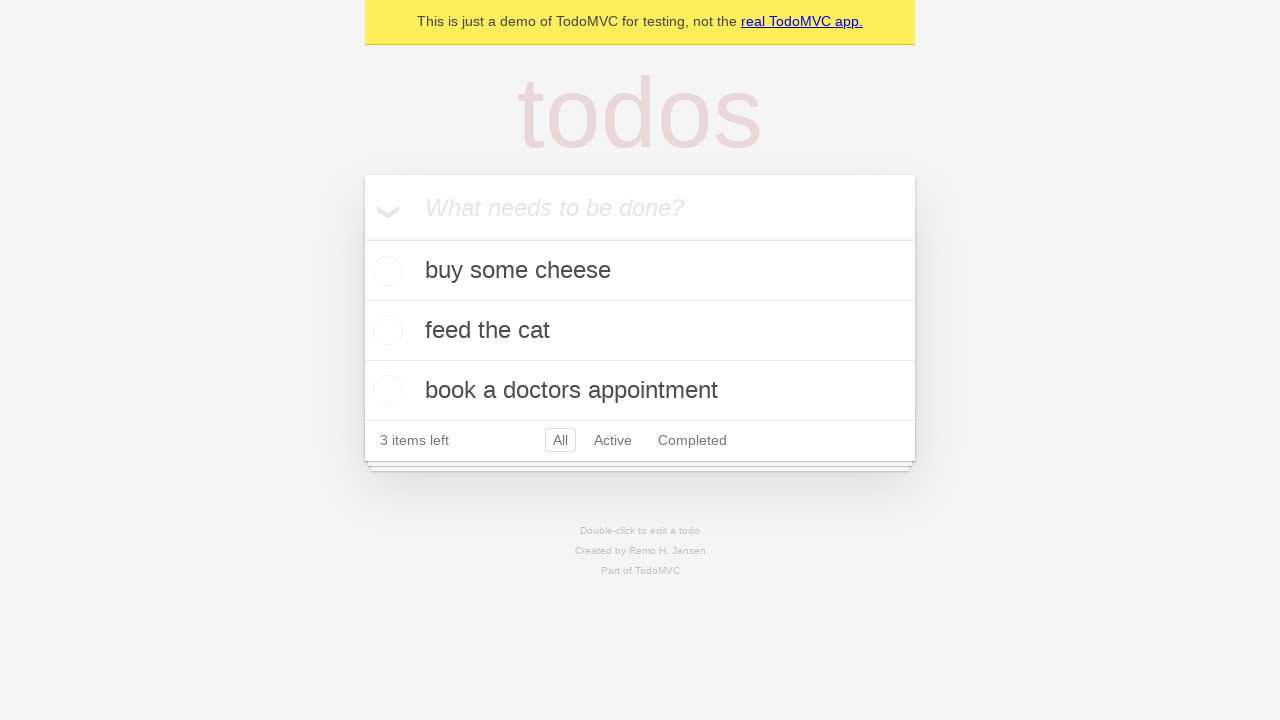

Waited for third todo item to be created
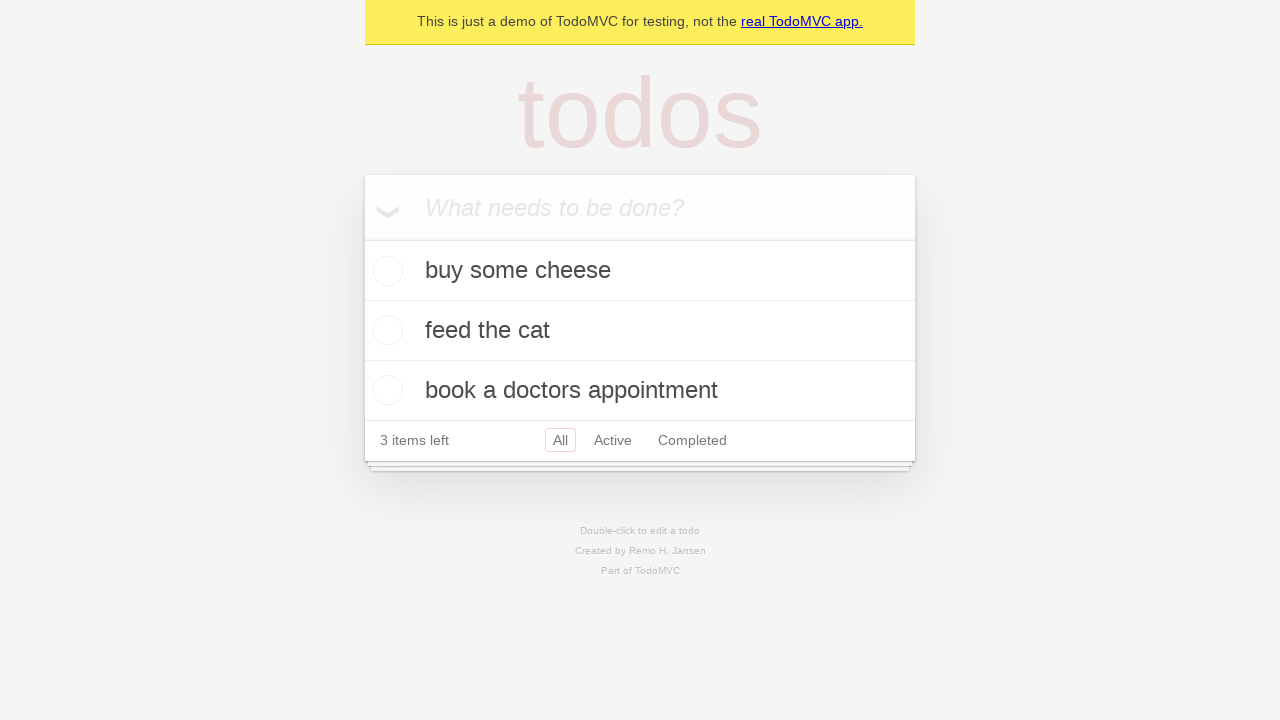

Checked the second todo item as completed at (385, 330) on internal:testid=[data-testid="todo-item"s] >> nth=1 >> internal:role=checkbox
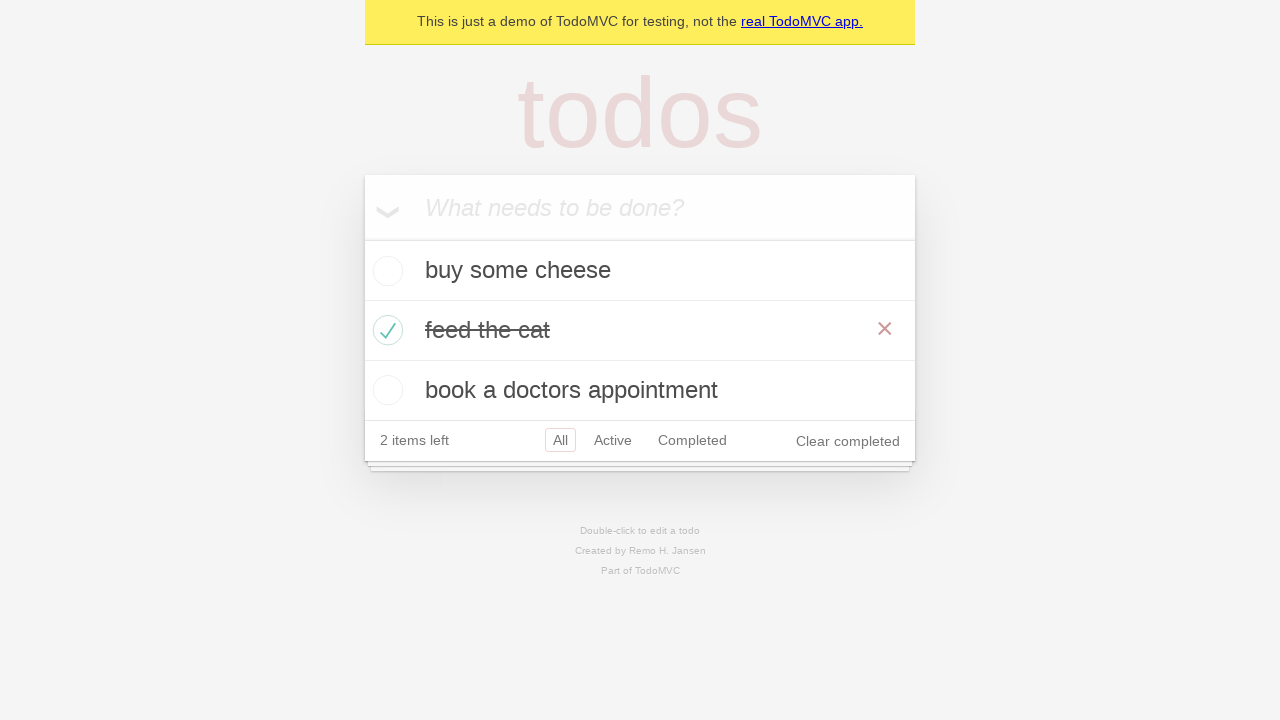

Clicked Active filter to display only uncompleted todos at (613, 440) on internal:role=link[name="Active"i]
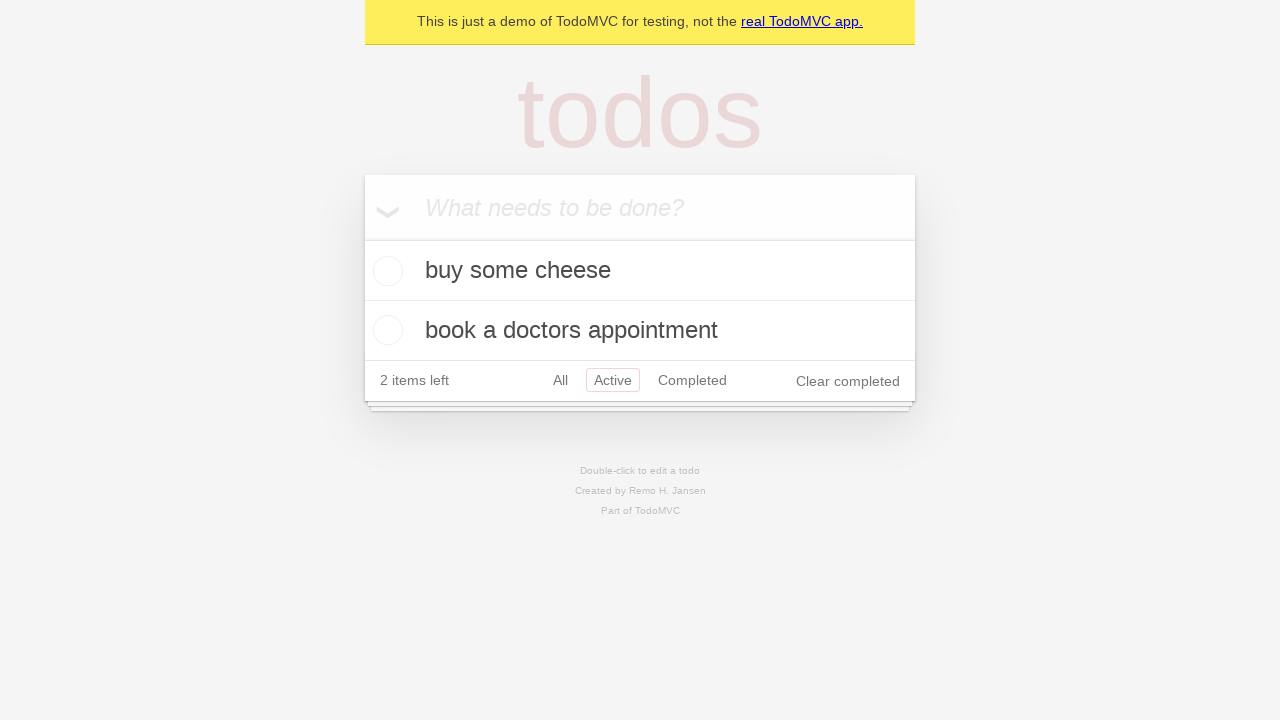

Waited for Active filter to be applied
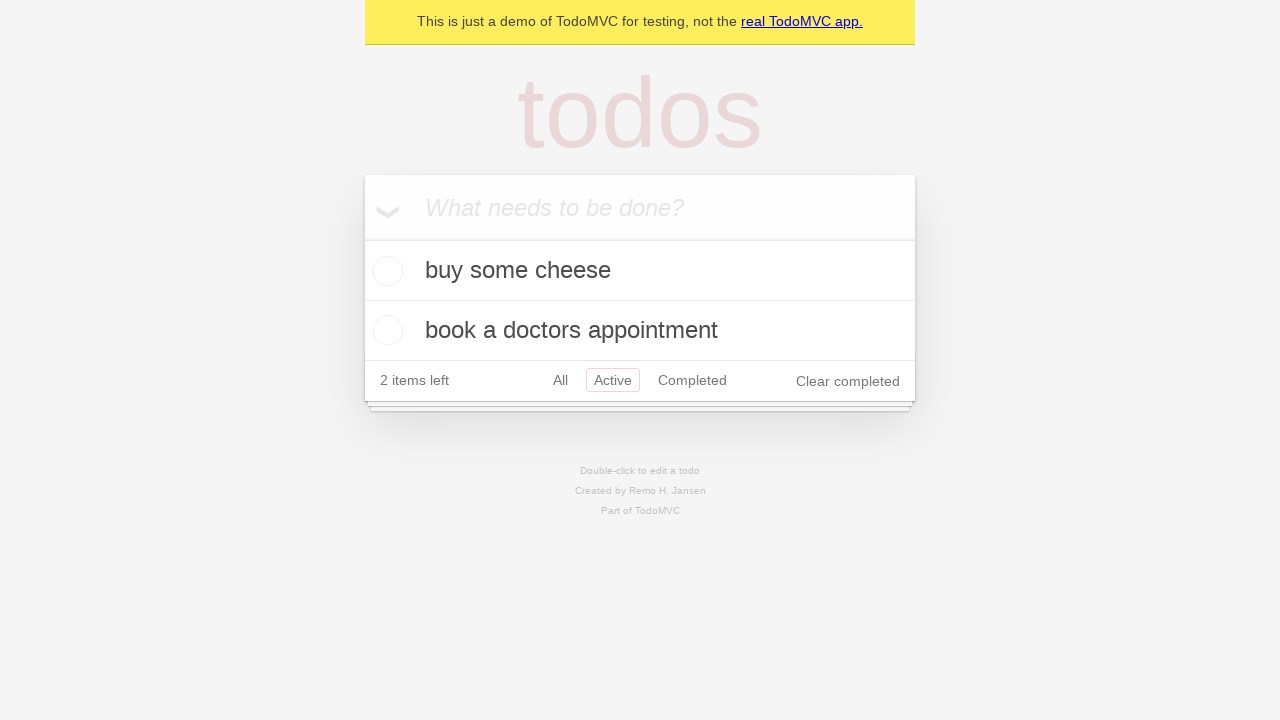

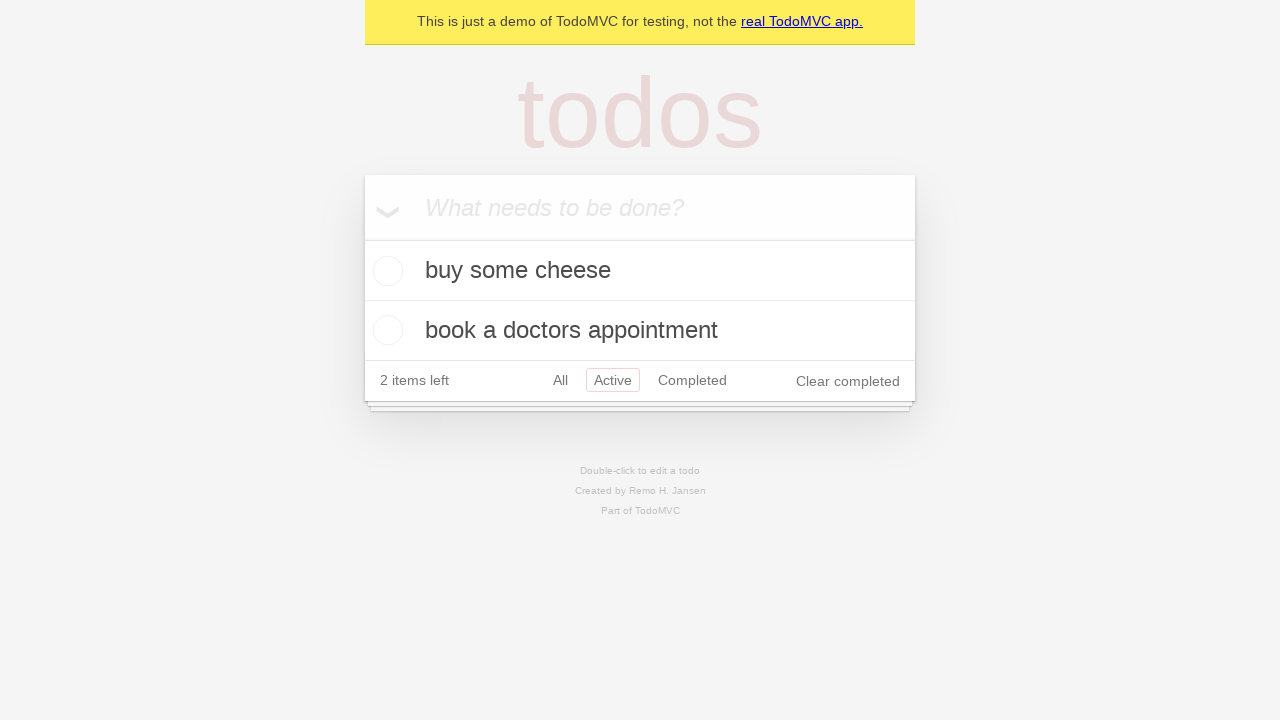